Tests that none of the elements with class "test" contain the number 190

Starting URL: https://kristinek.github.io/site/examples/locators

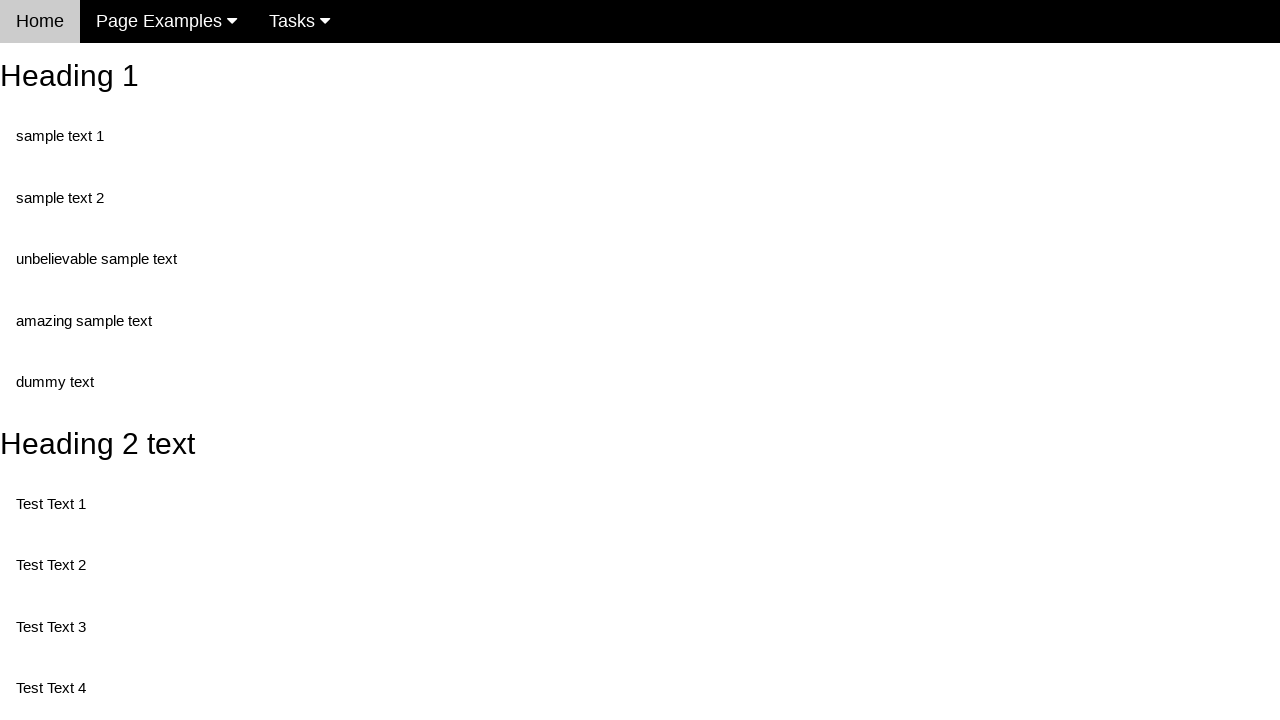

Navigated to the locators example page
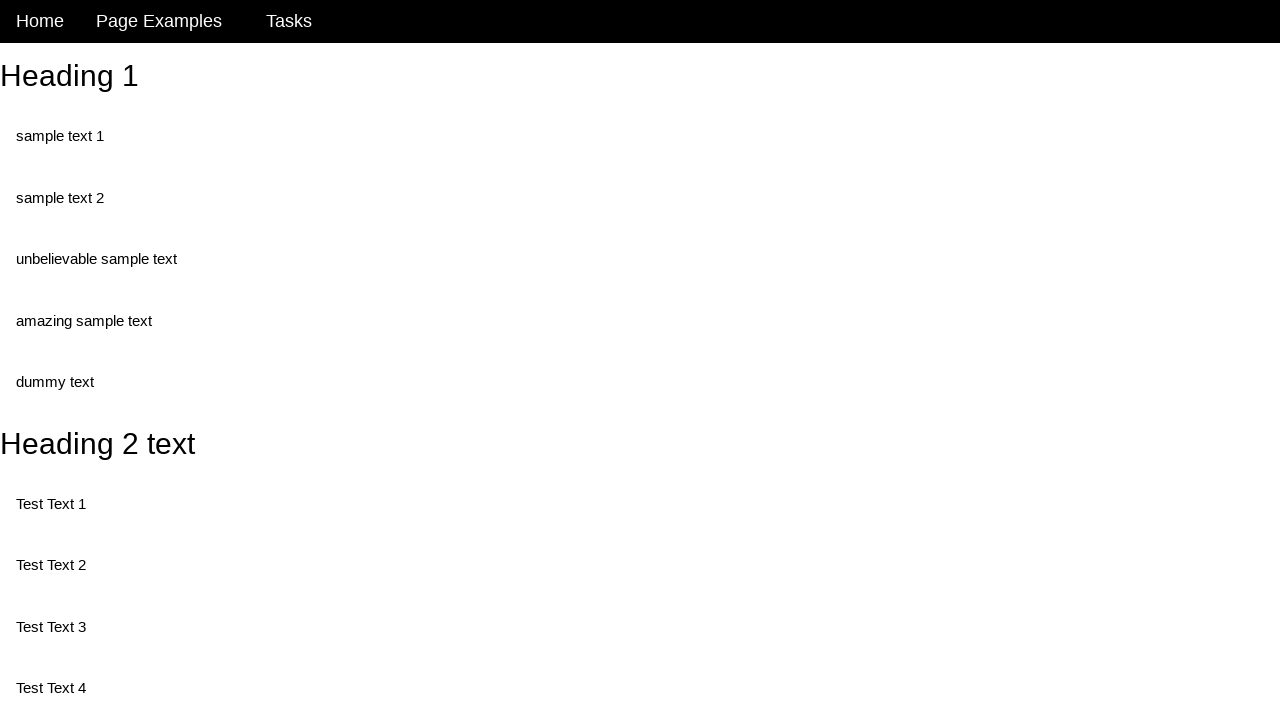

Located all elements with class 'test'
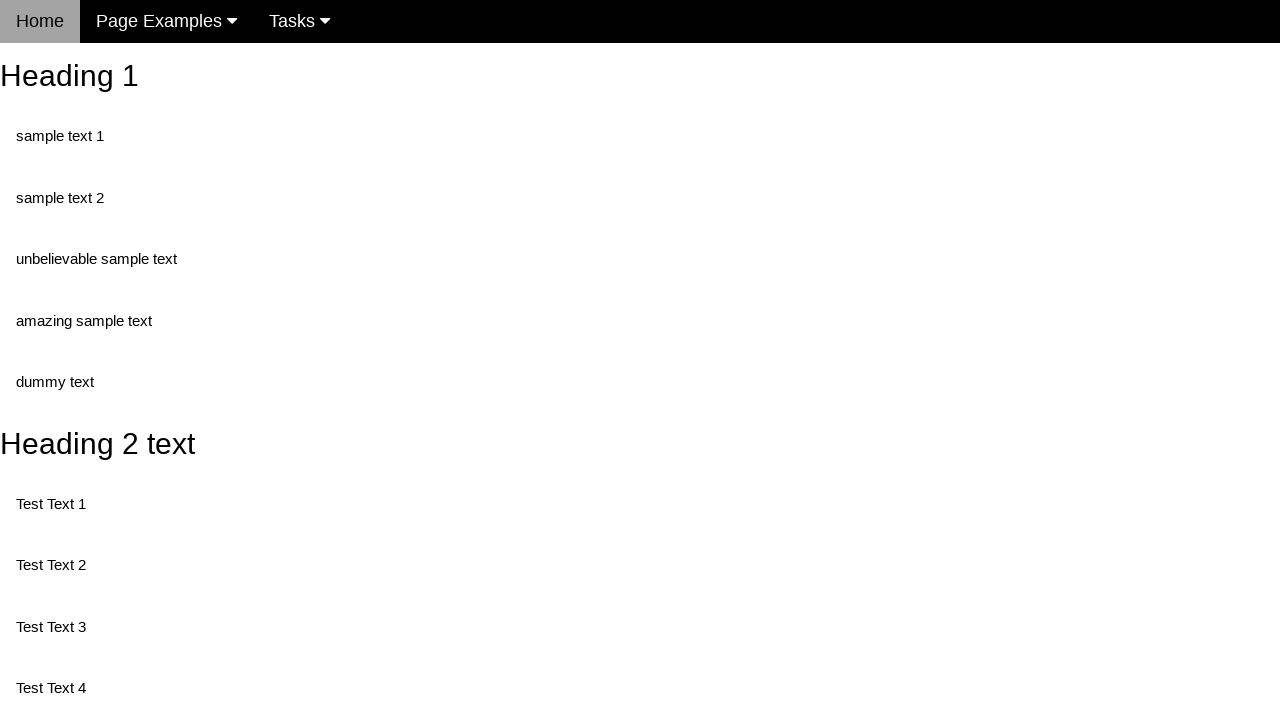

Retrieved text content from element: 'Test Text 1'
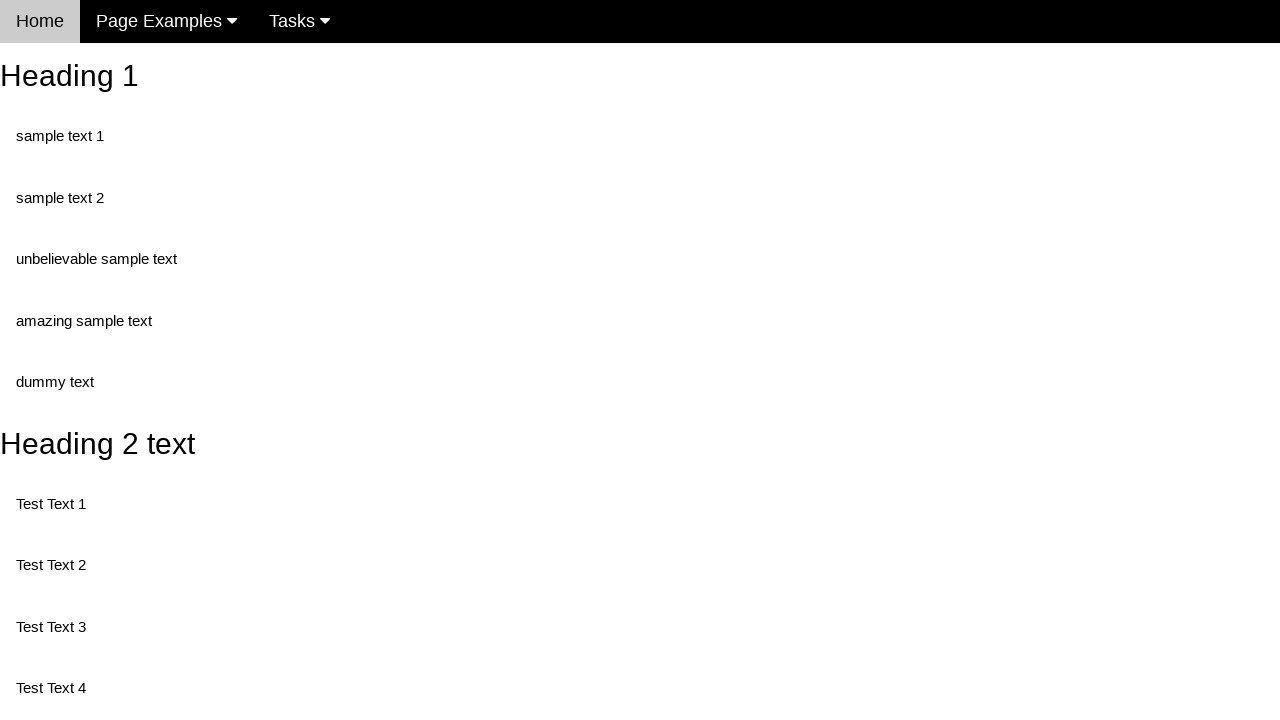

Verified element does not contain '190'
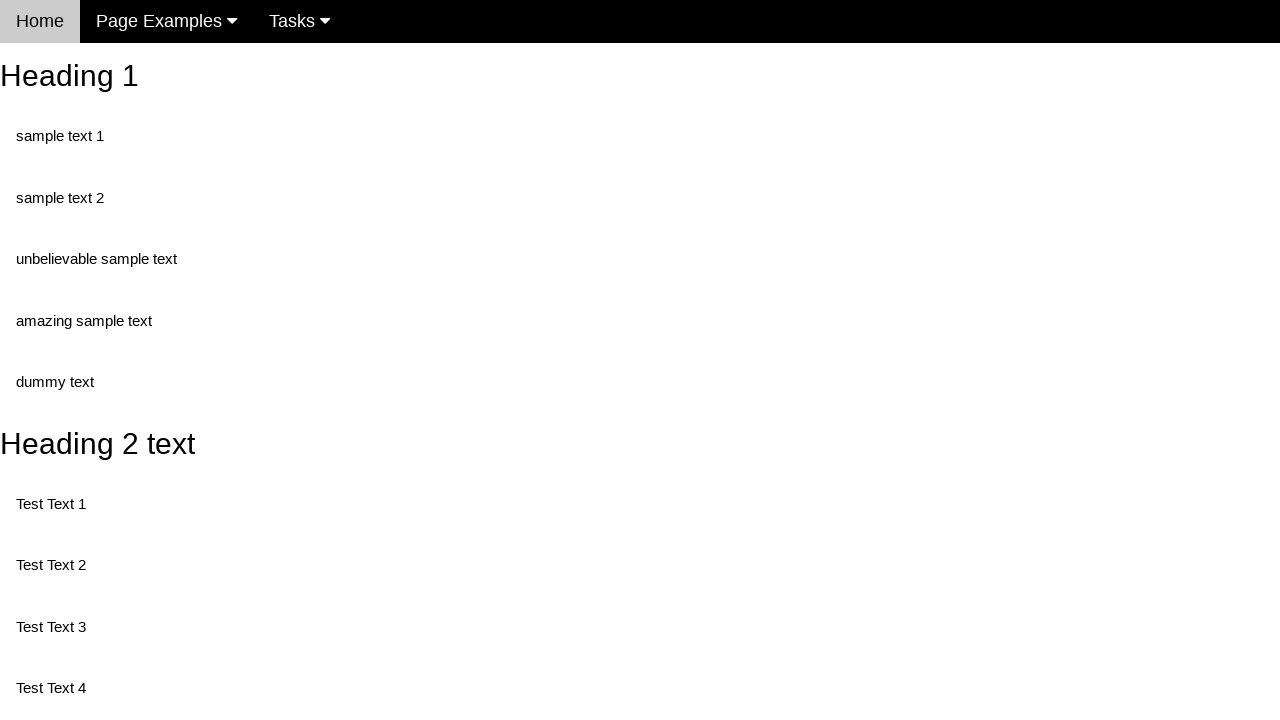

Retrieved text content from element: 'Test Text 3'
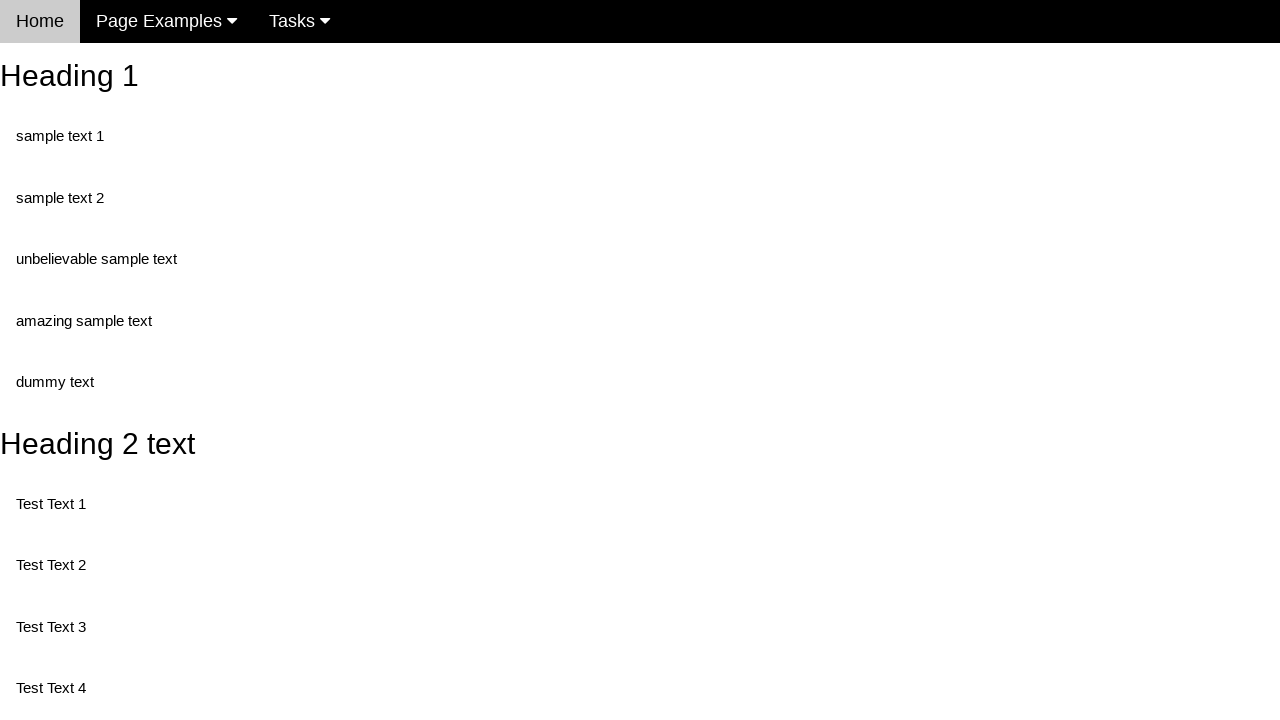

Verified element does not contain '190'
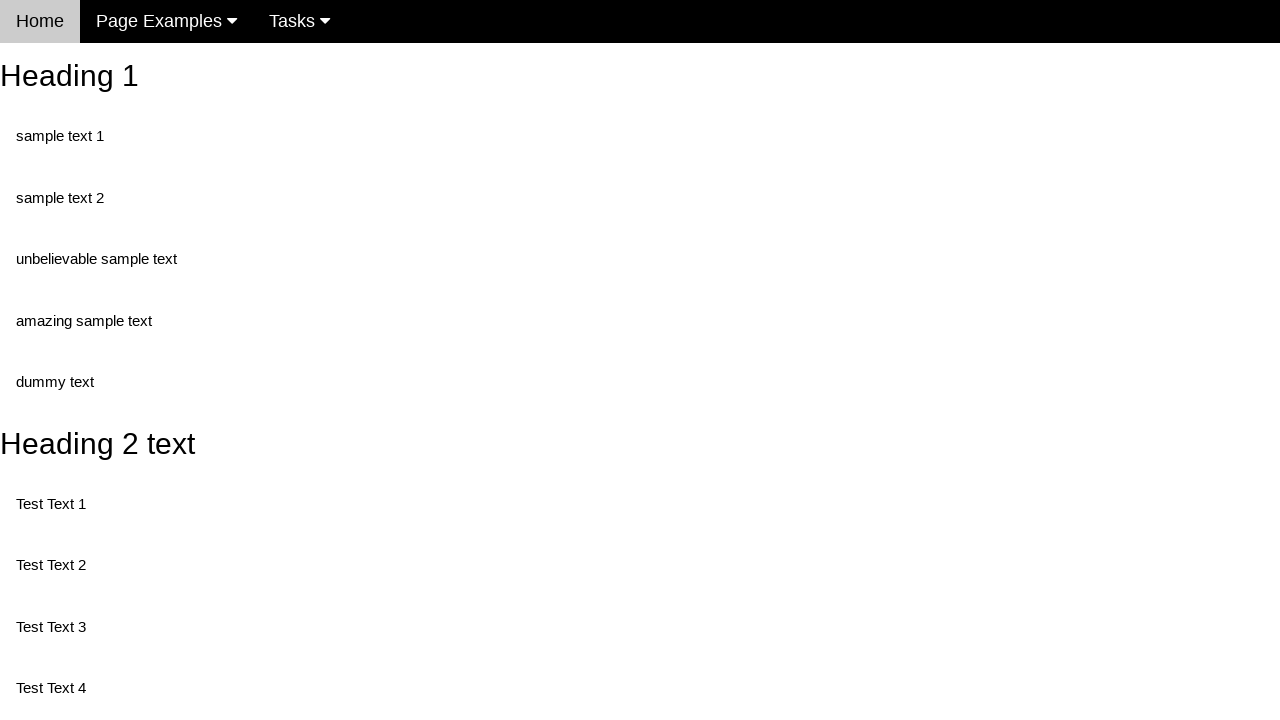

Retrieved text content from element: 'Test Text 4'
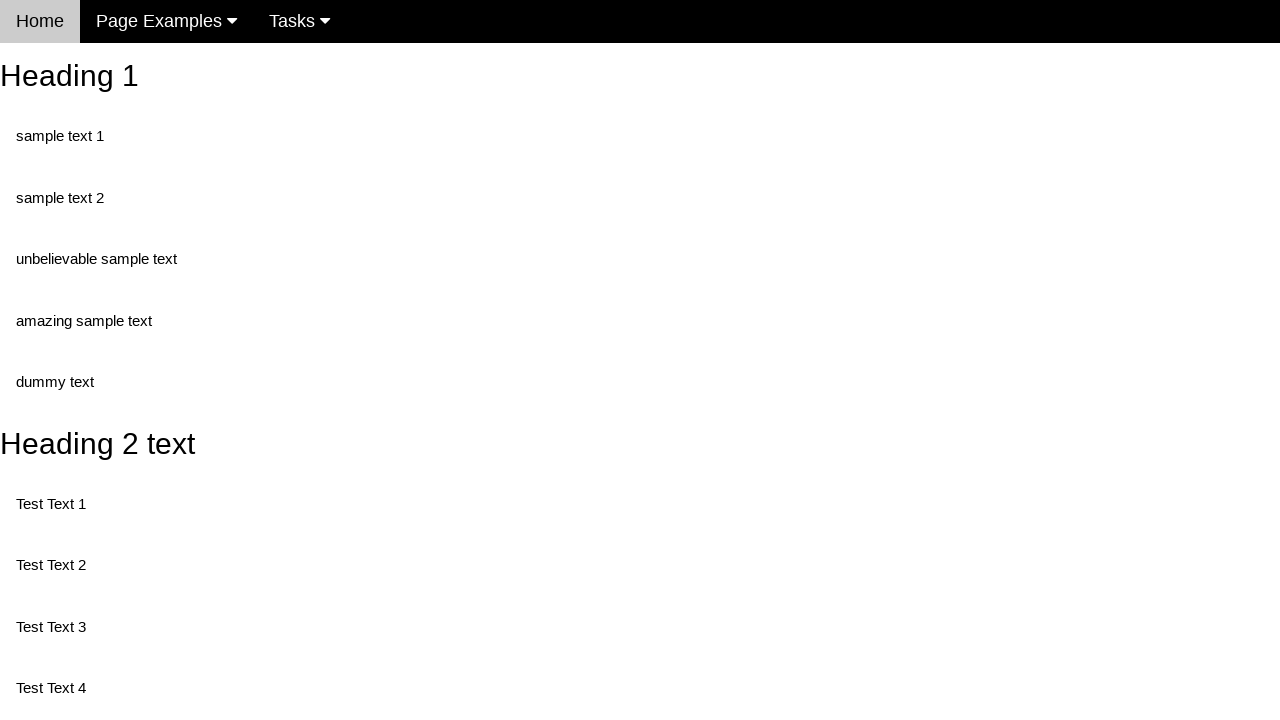

Verified element does not contain '190'
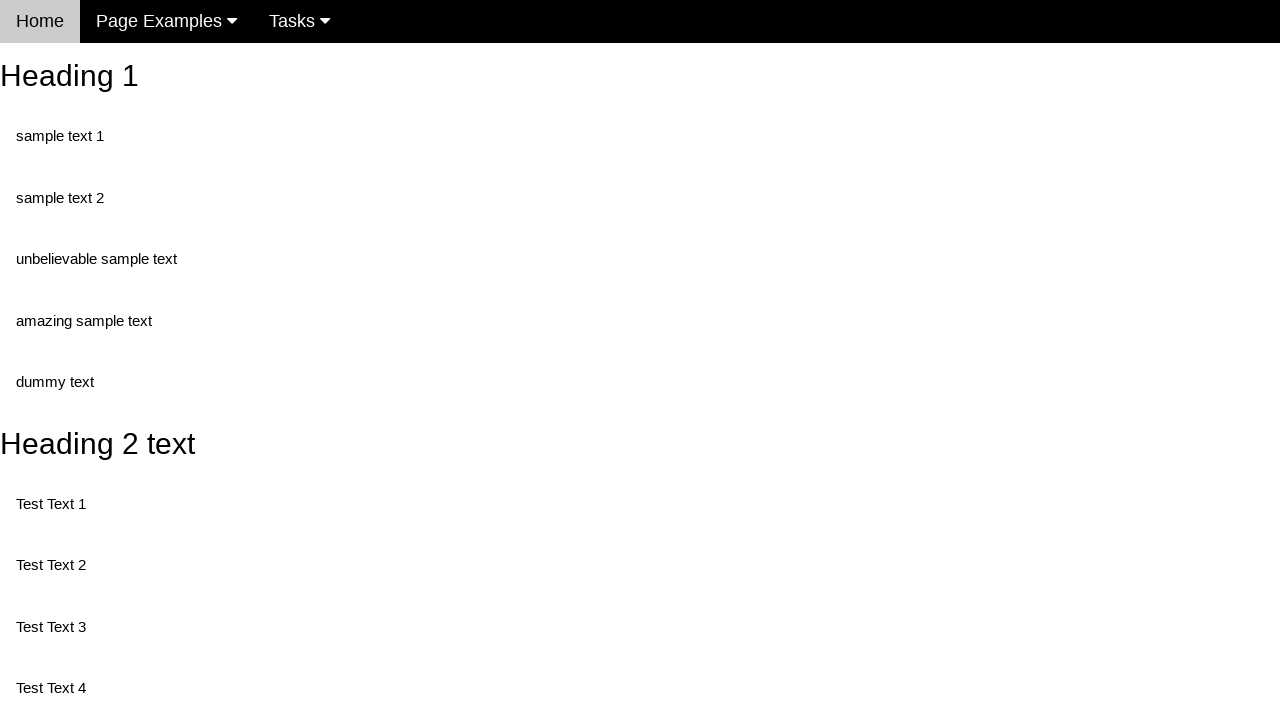

Retrieved text content from element: 'Test Text 5'
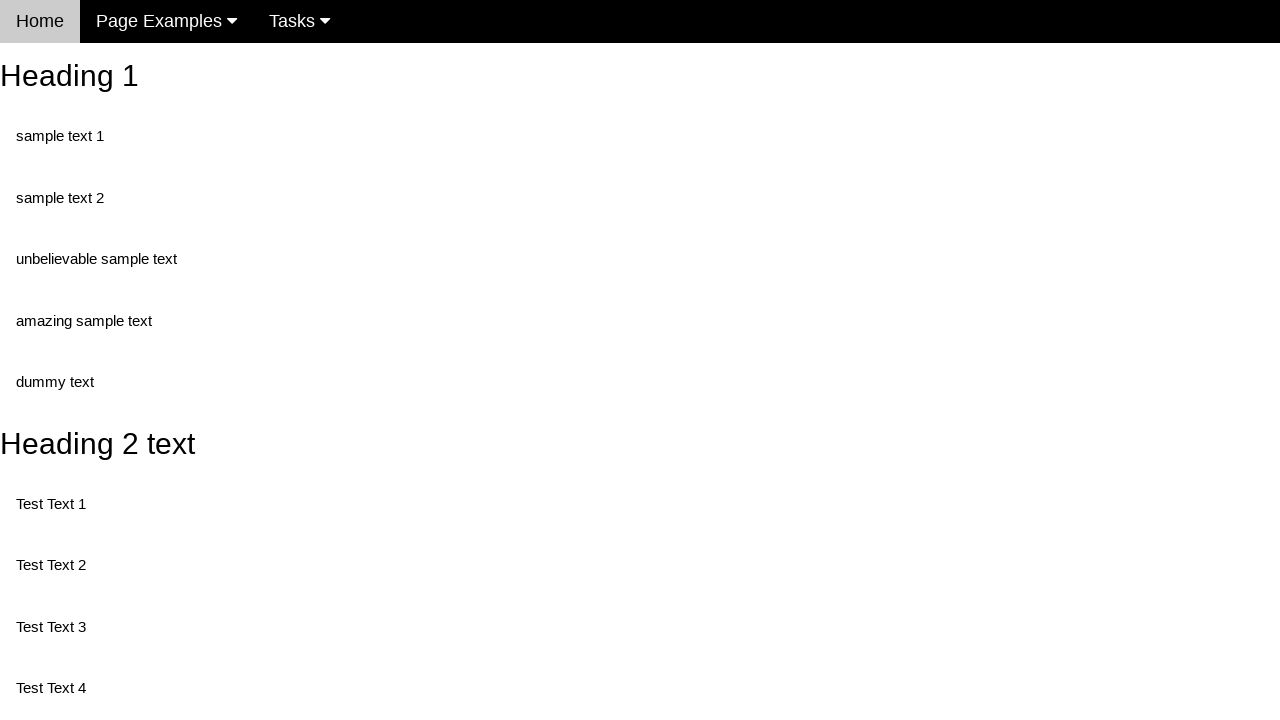

Verified element does not contain '190'
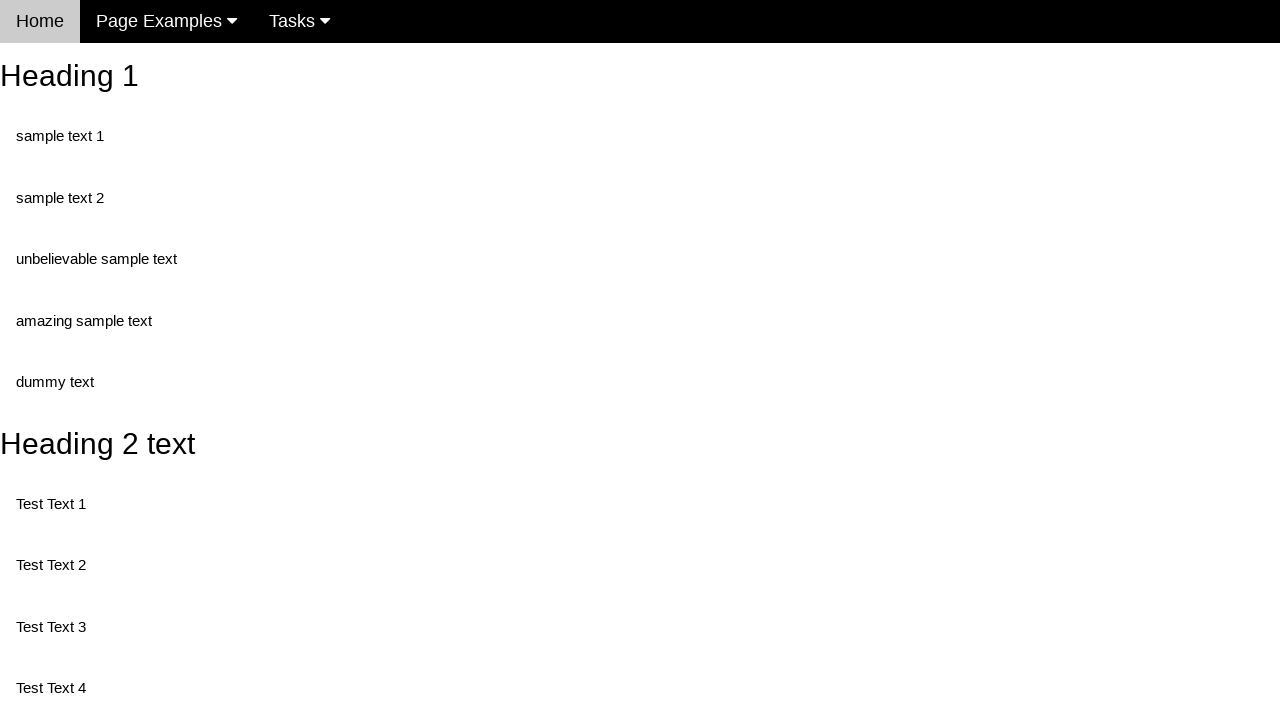

Retrieved text content from element: 'Test Text 6'
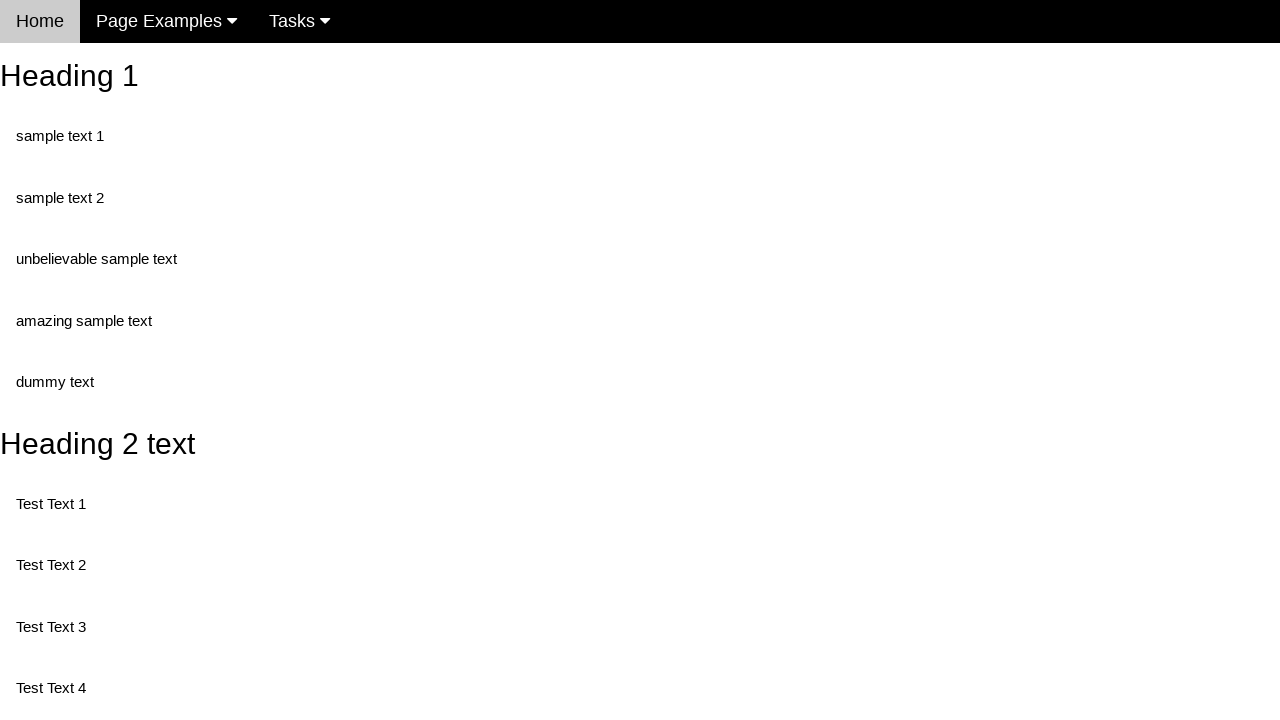

Verified element does not contain '190'
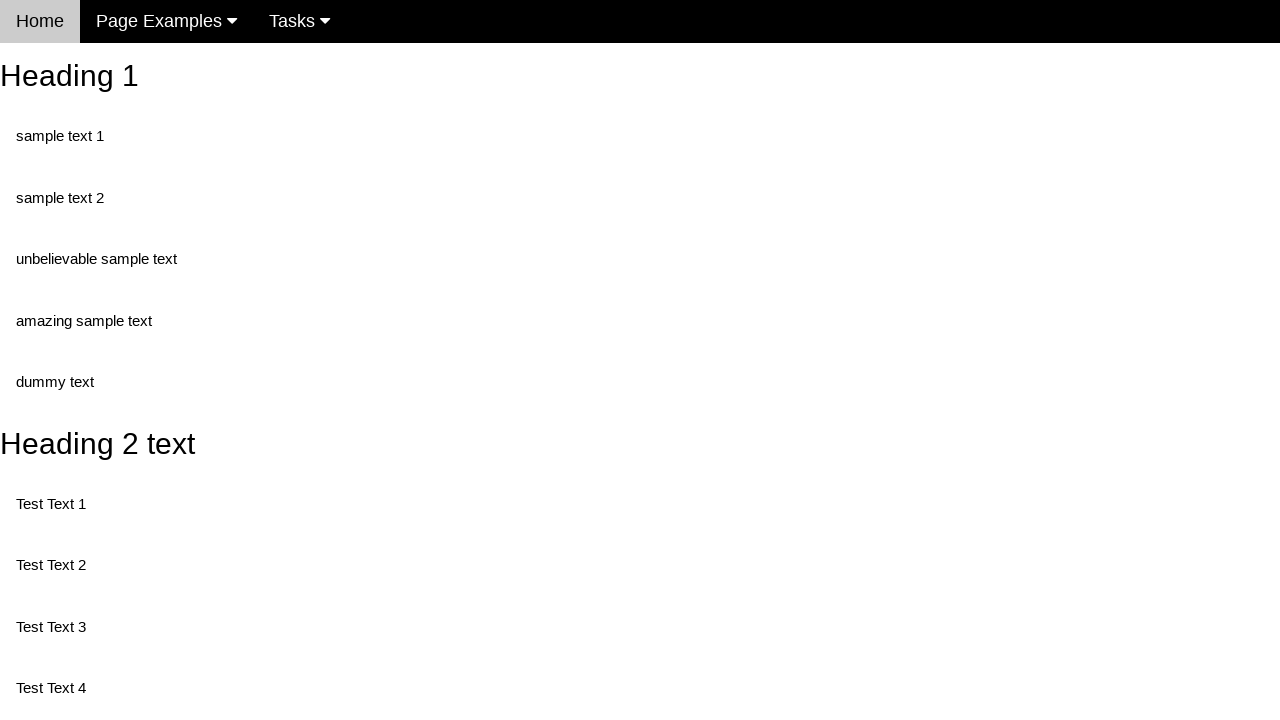

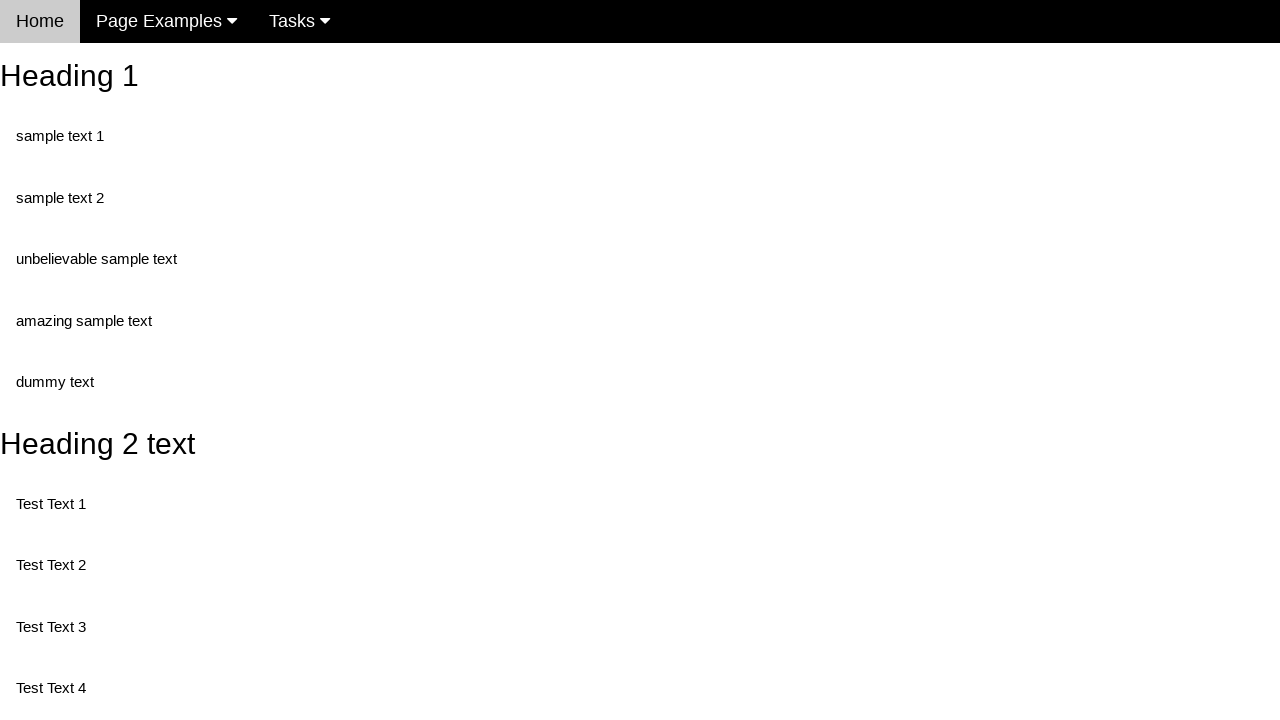